Navigates to the SelectorHub XPath practice page and locates a table row element using XPath to verify element location functionality

Starting URL: https://selectorshub.com/xpath-practice-page/

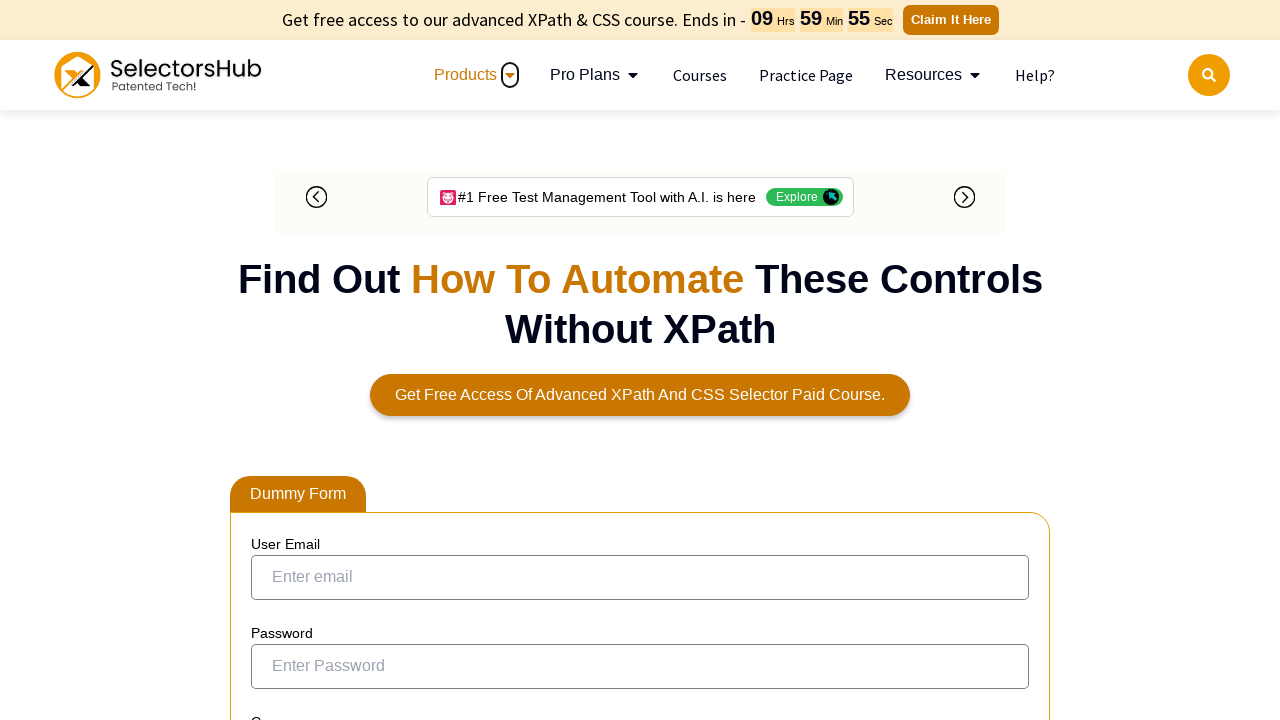

Navigated to SelectorHub XPath practice page
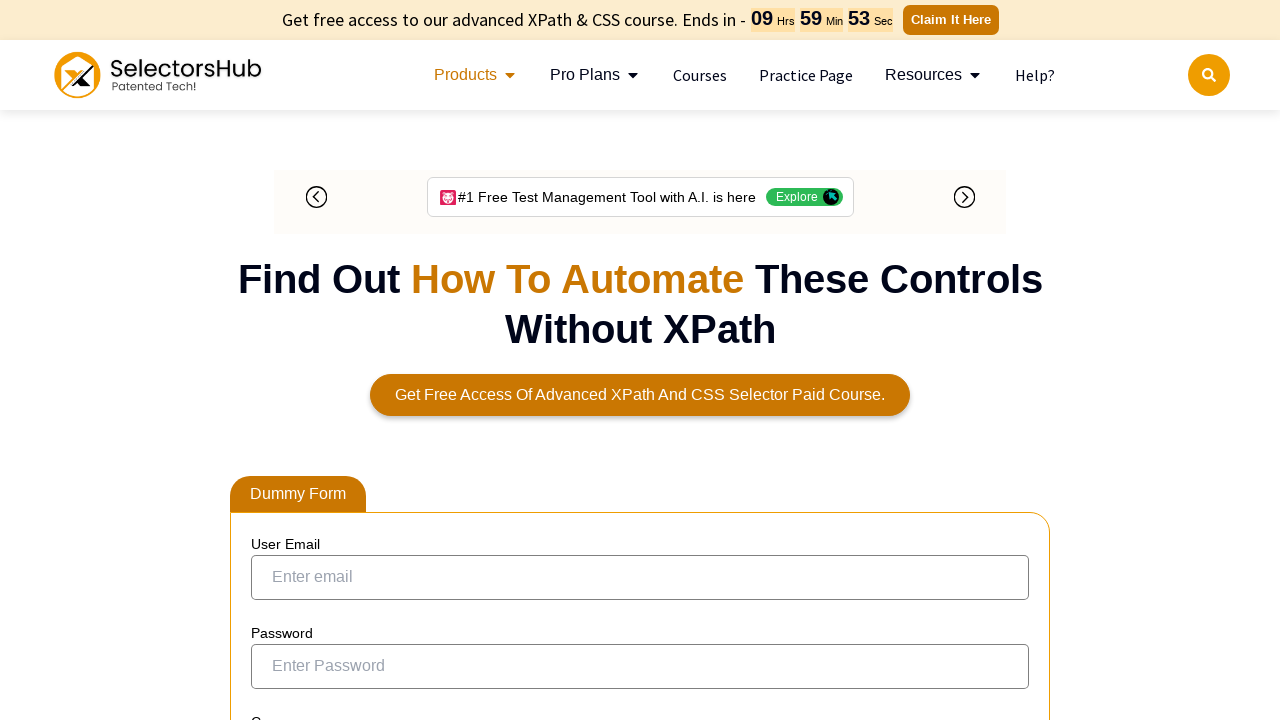

Waited for second user account table row to load
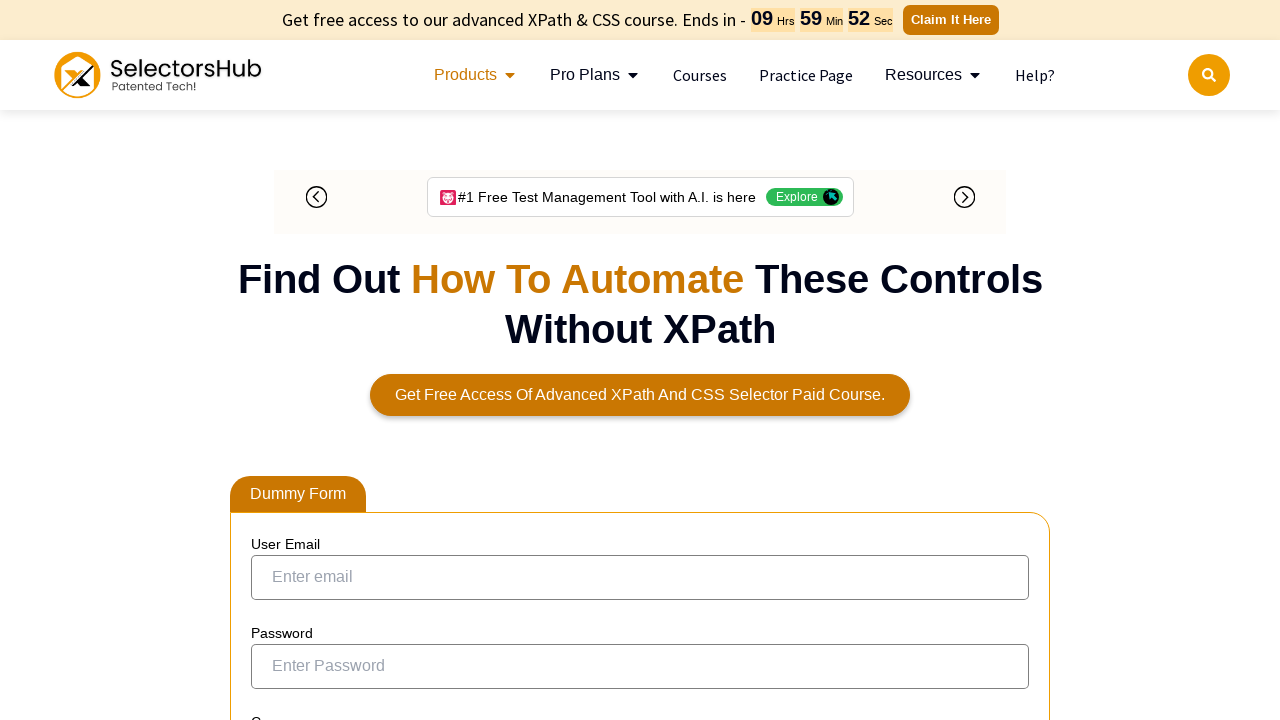

Located second user account table row using XPath
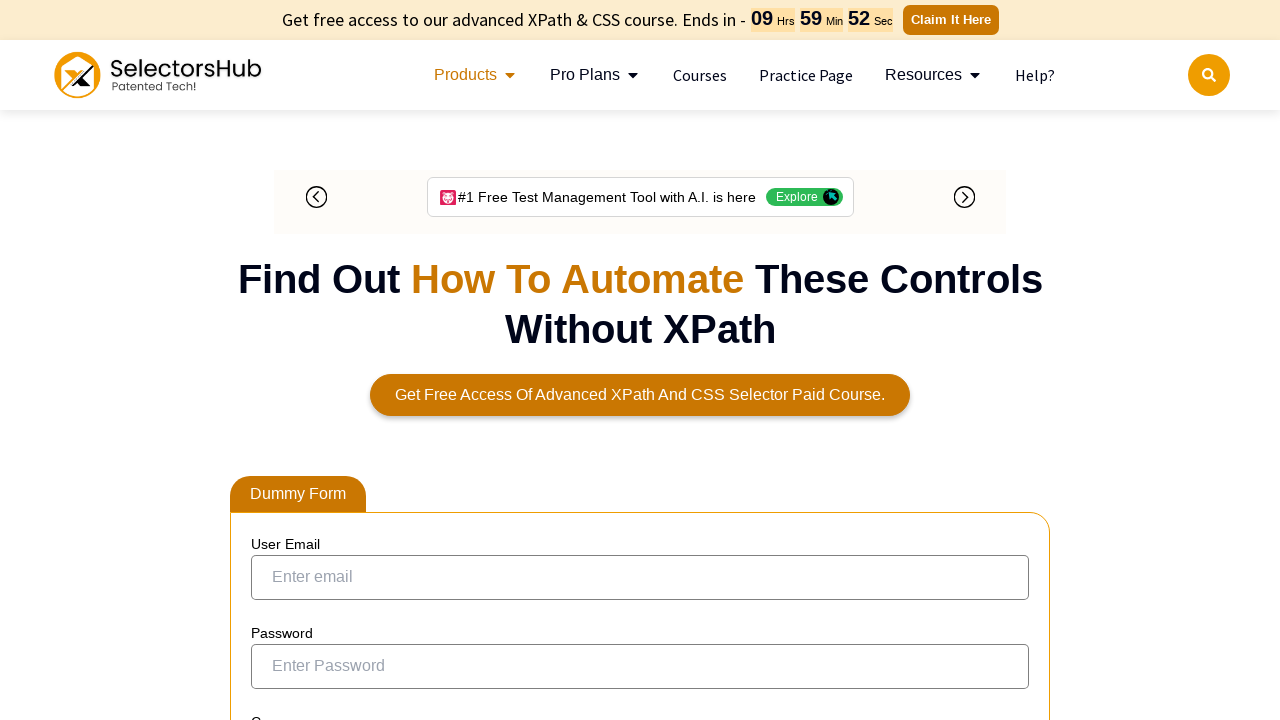

Verified user account table row is visible
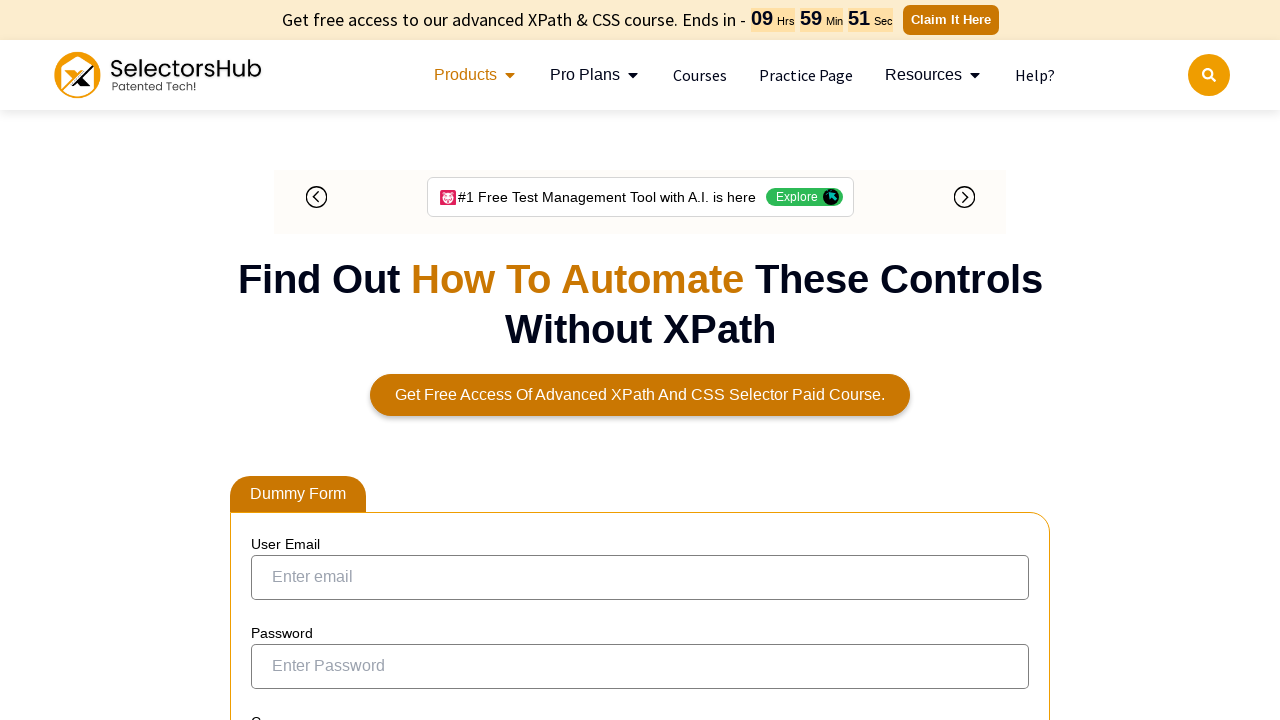

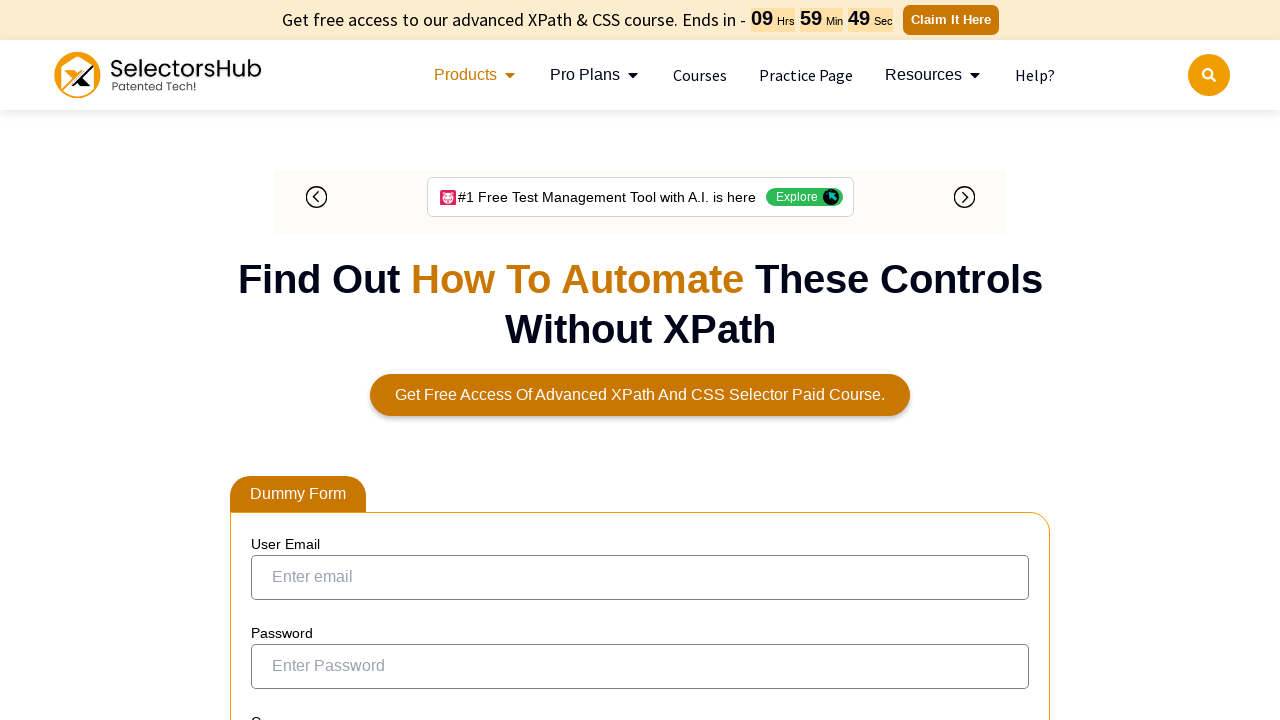